Tests opening an existing note, modifying the title, and updating it to save changes.

Starting URL: https://testpages.eviltester.com/styled/apps/notes/simplenotes.html

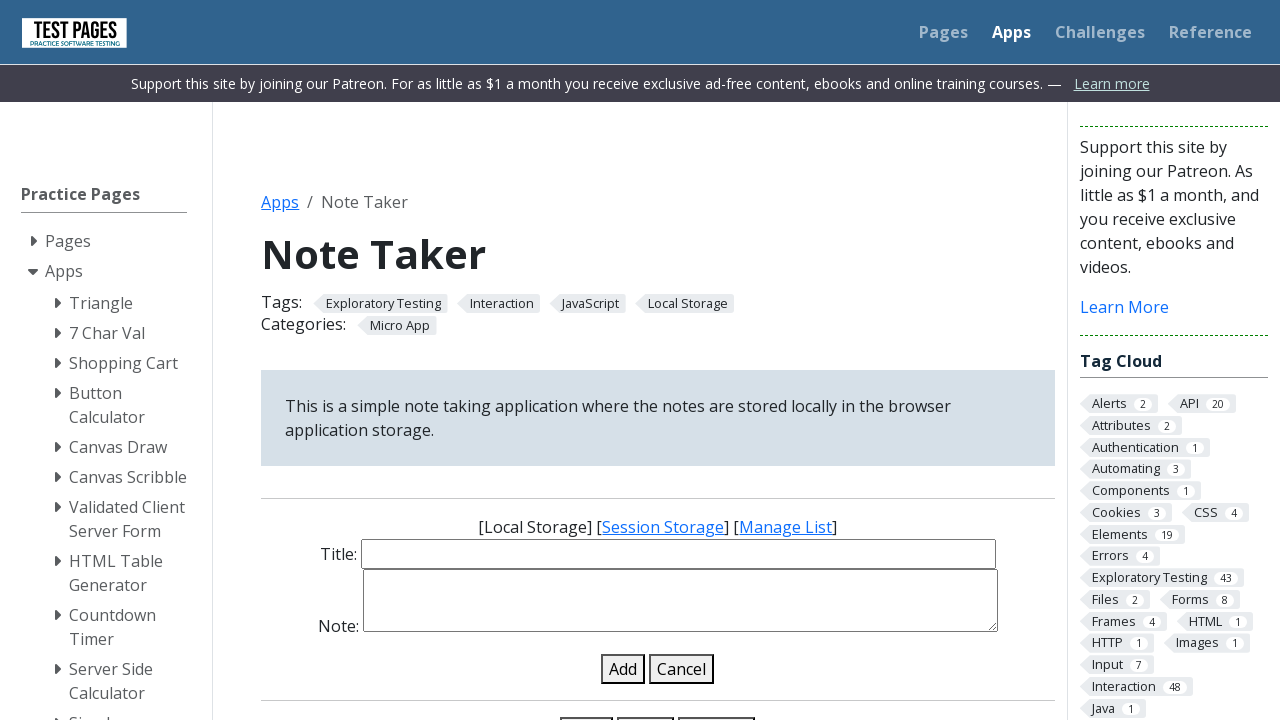

Page loaded and note title input field is visible
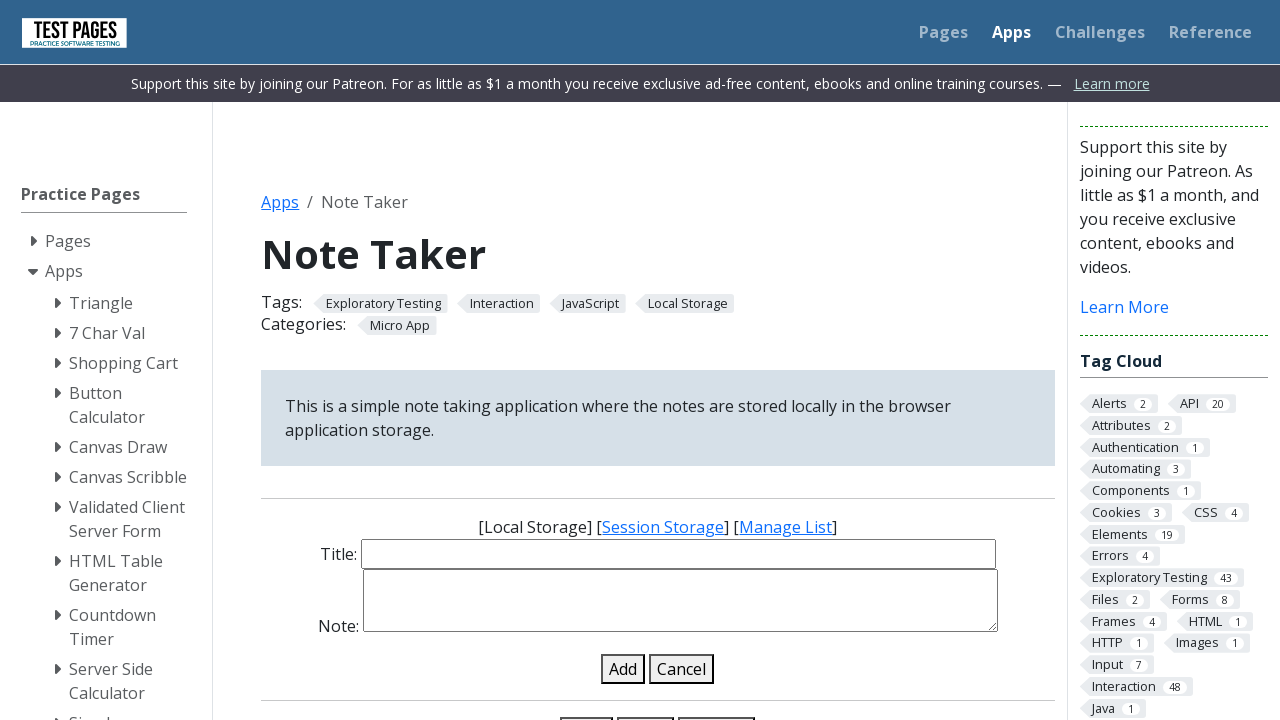

Filled note title input with 'Original note title' on #note-title-input
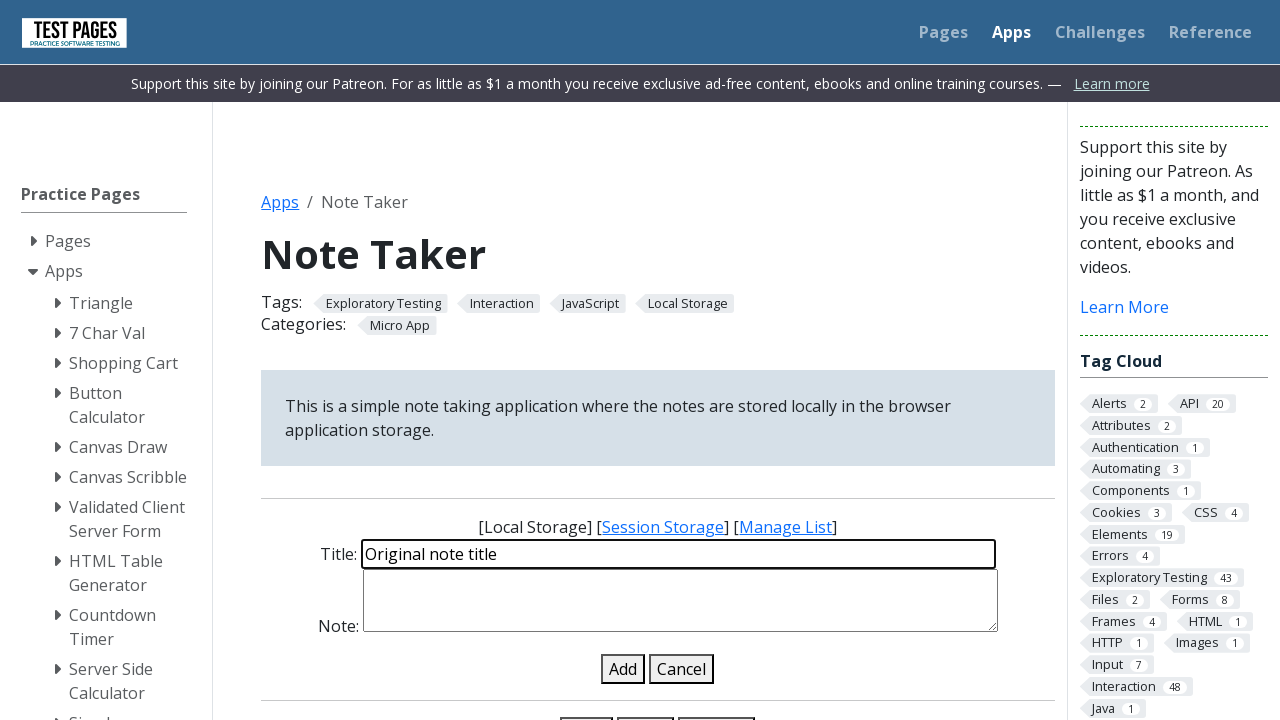

Filled note details input with 'Original content' on #note-details-input
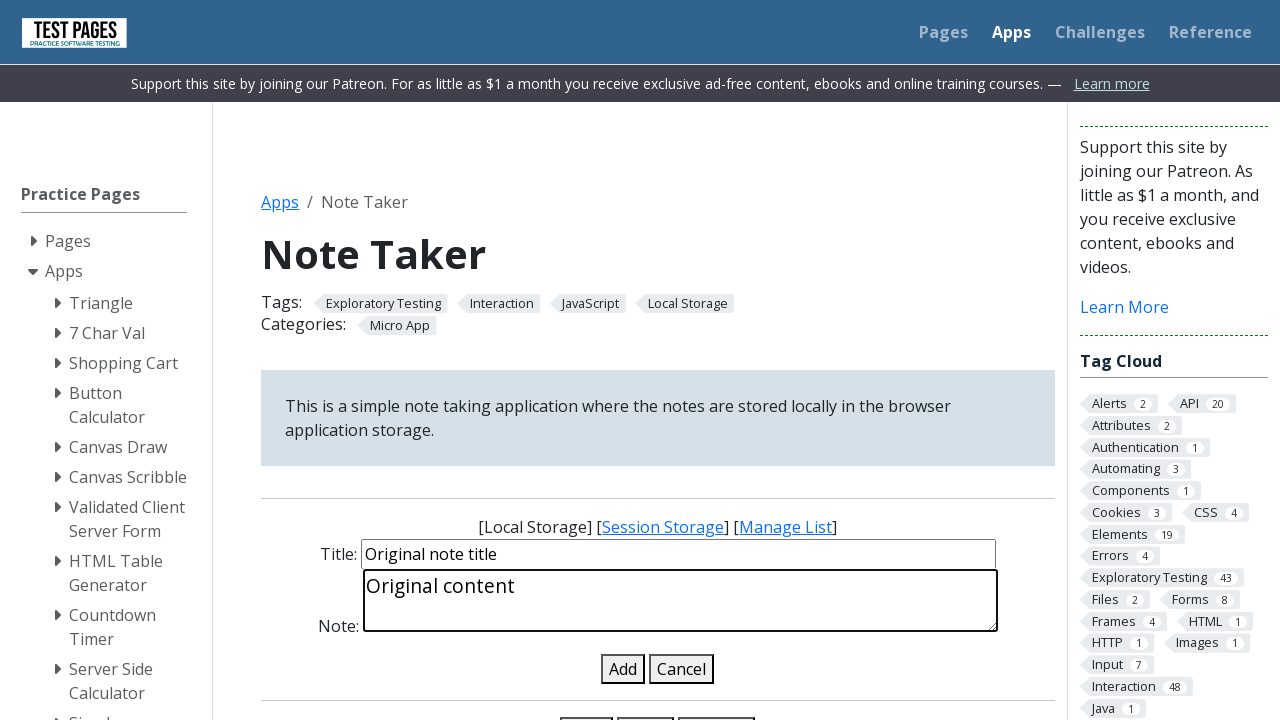

Clicked add note button to create the note at (623, 669) on #add-note
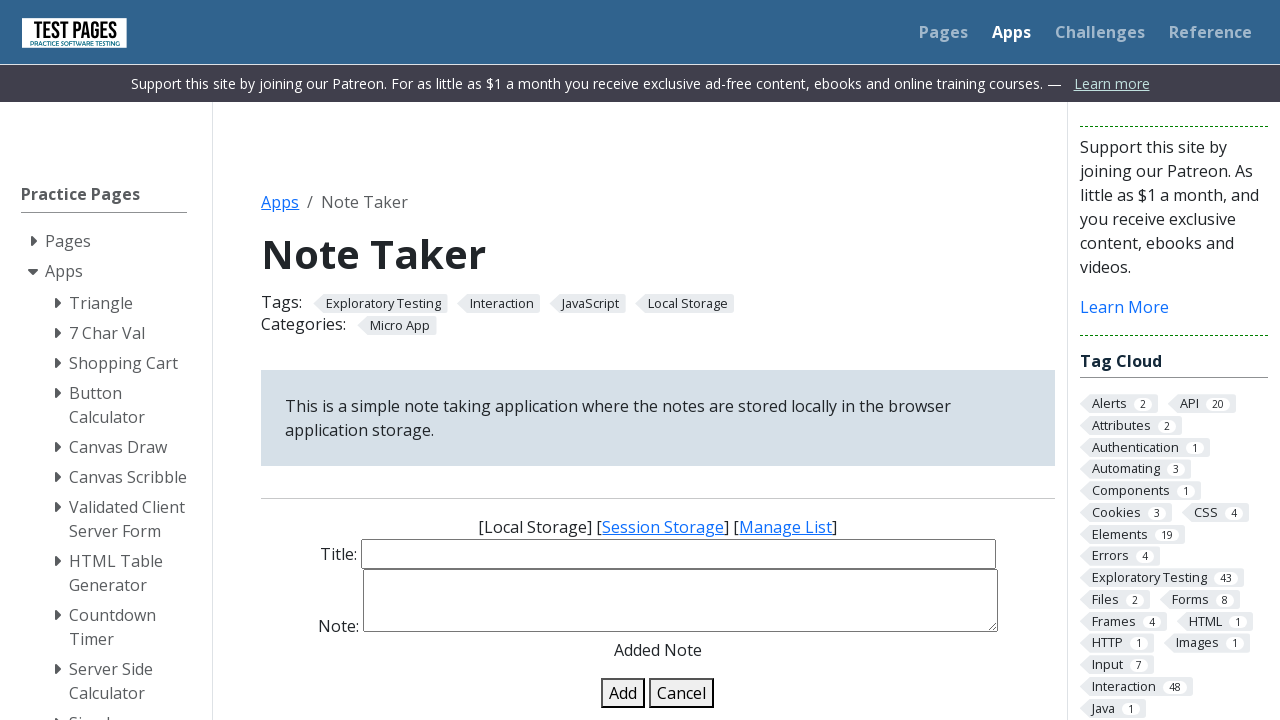

Note successfully added and appears in the list
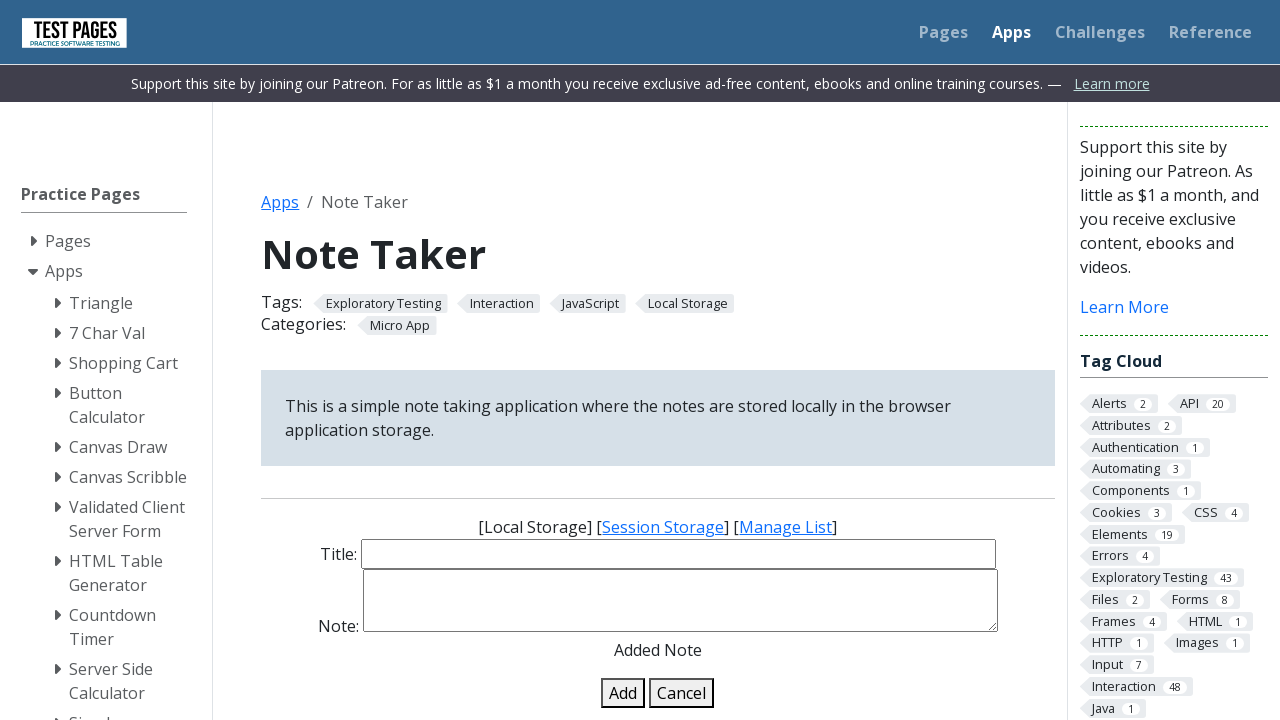

Clicked edit button on the first note in the list at (308, 360) on .edit-note-in-list
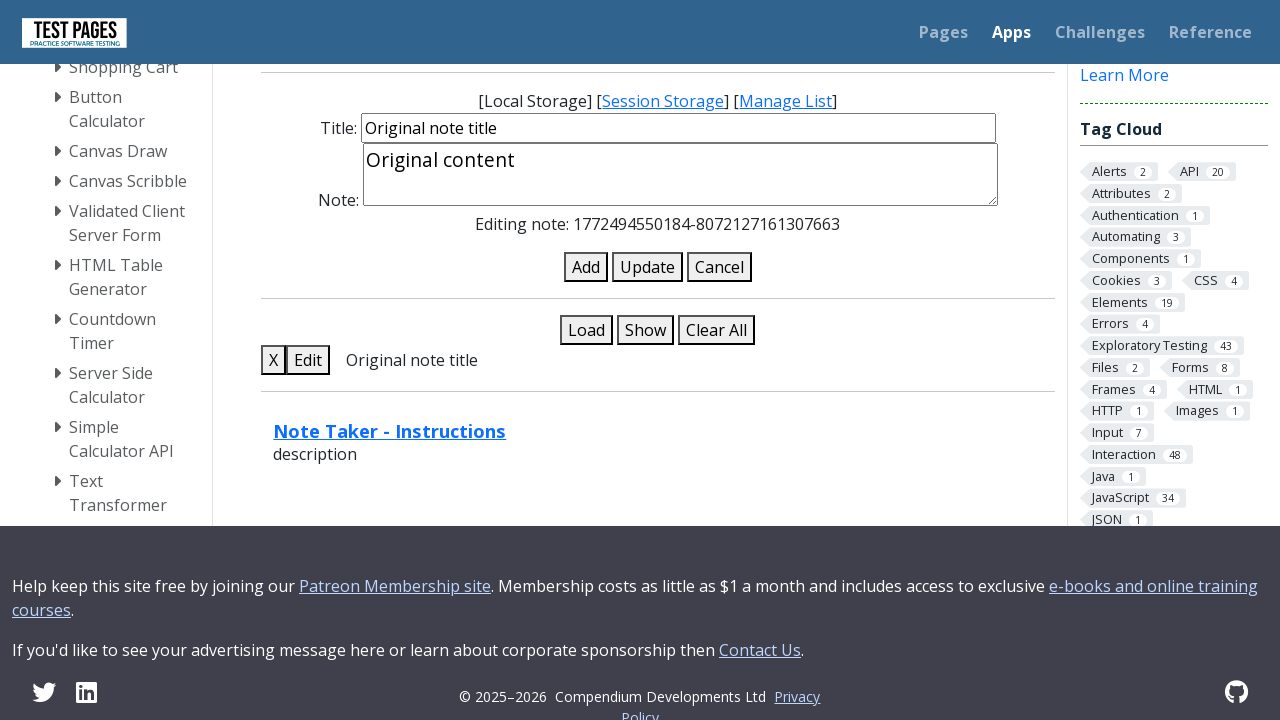

Updated note title to 'Edited 1st note title' on #note-title-input
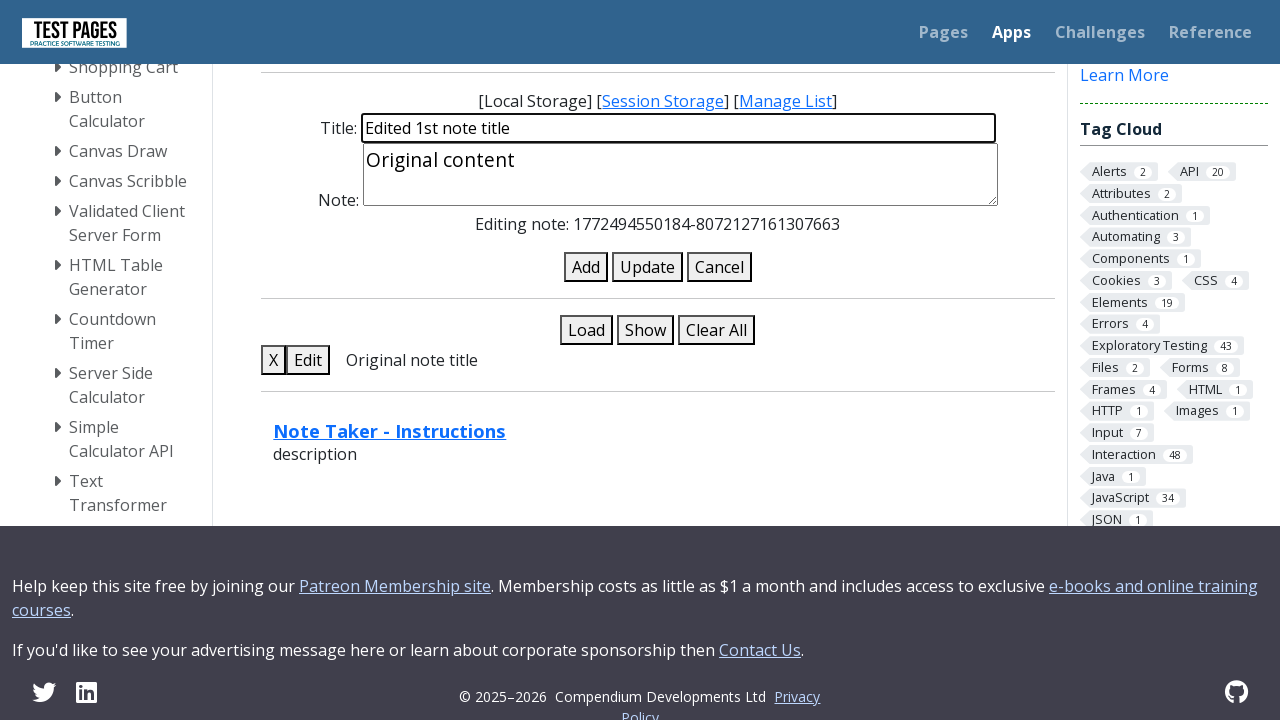

Clicked update note button to save changes at (647, 267) on #update-note
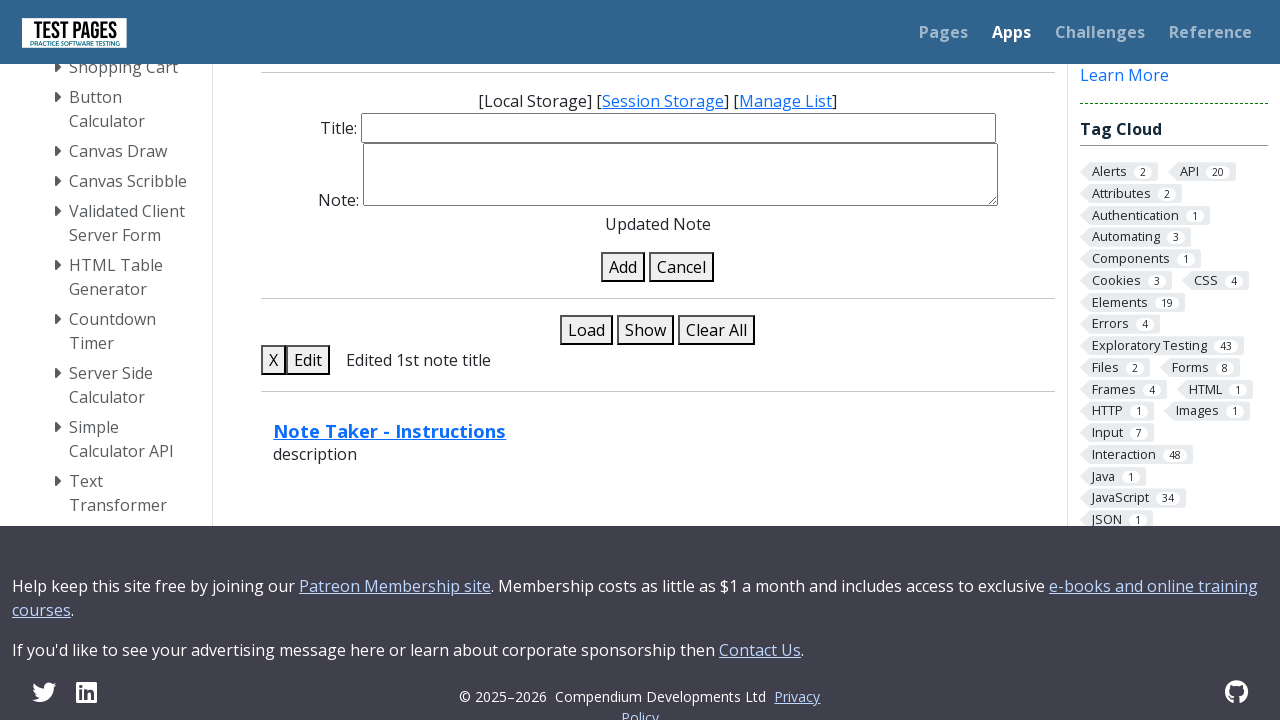

Status message element is visible
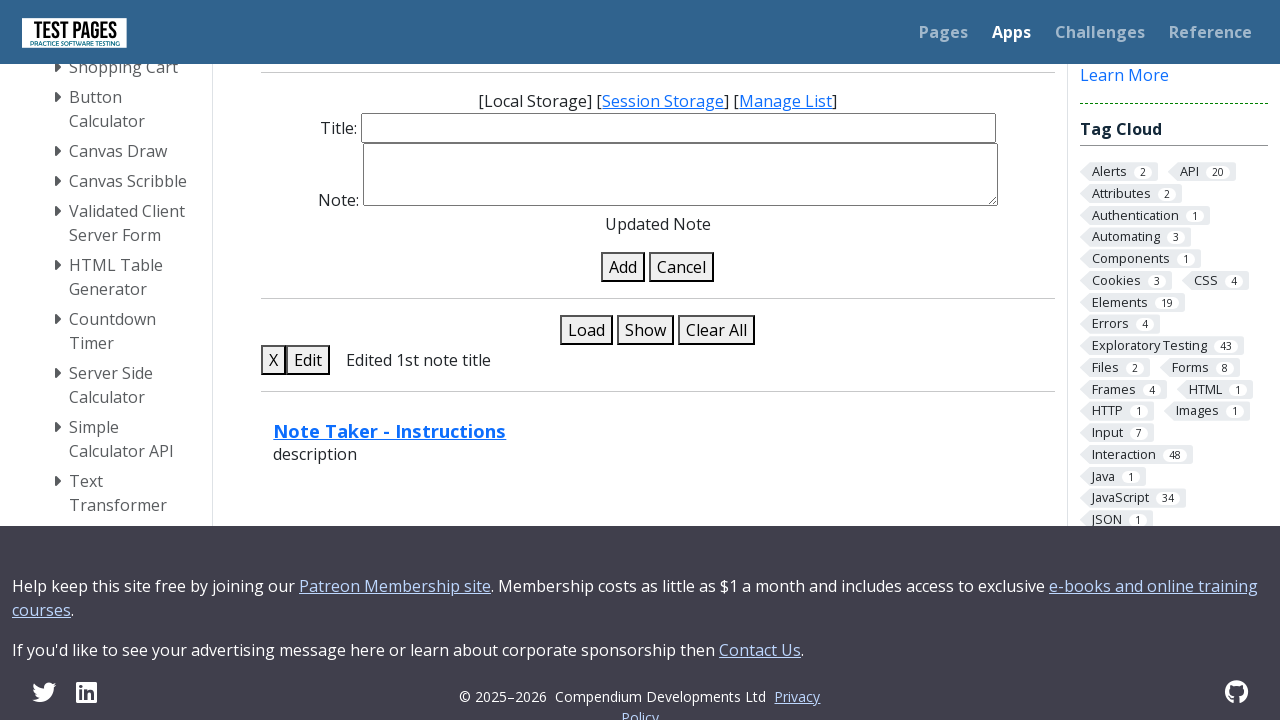

Retrieved status message: 'Updated Note'
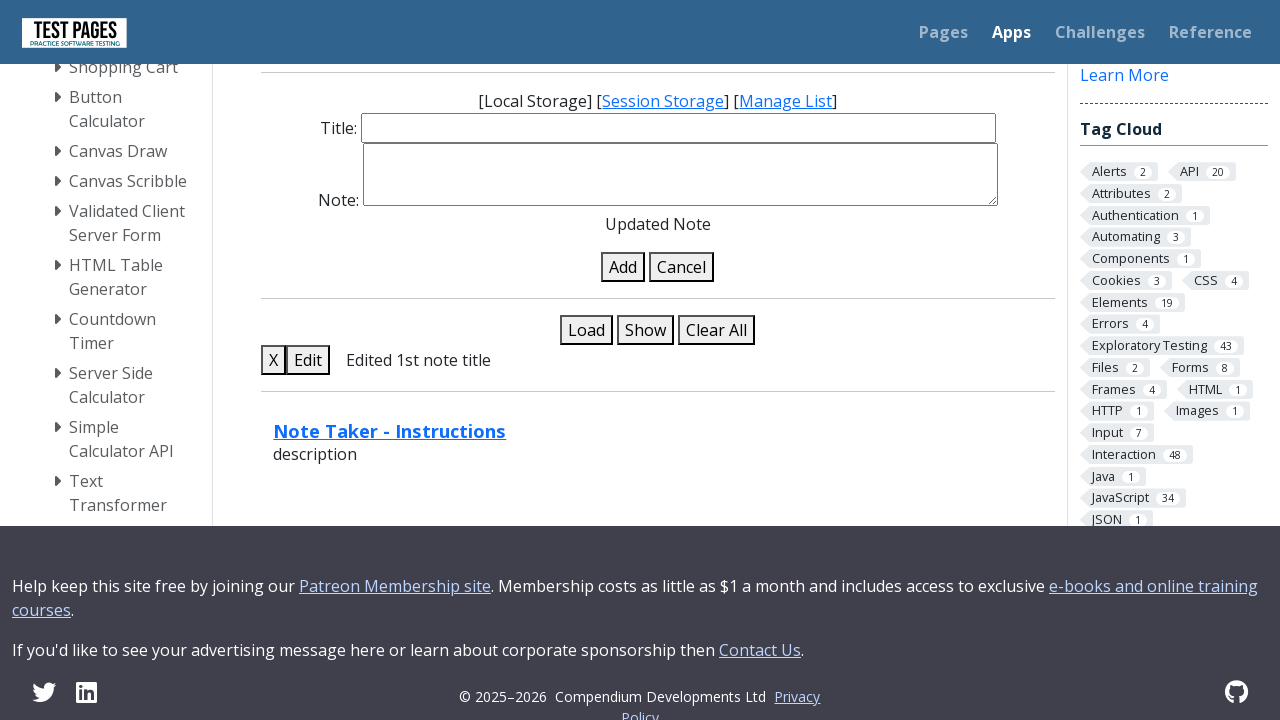

Assertion passed: status message is 'Updated Note'
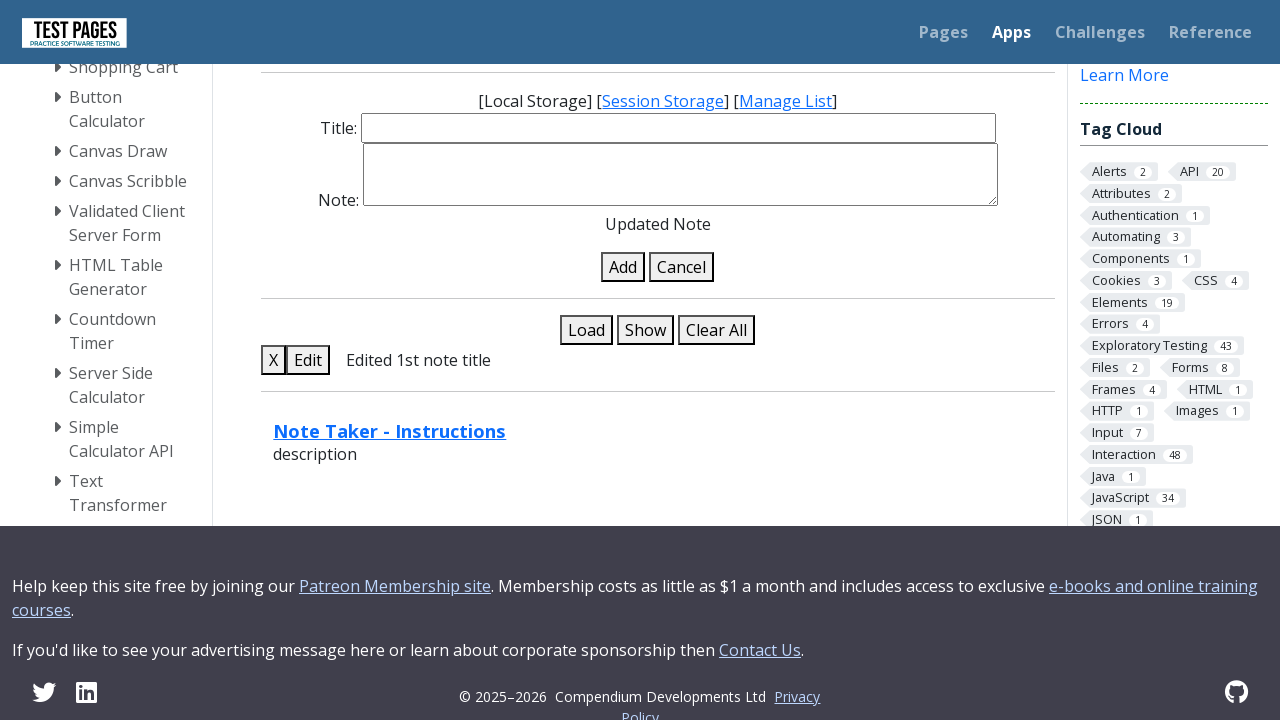

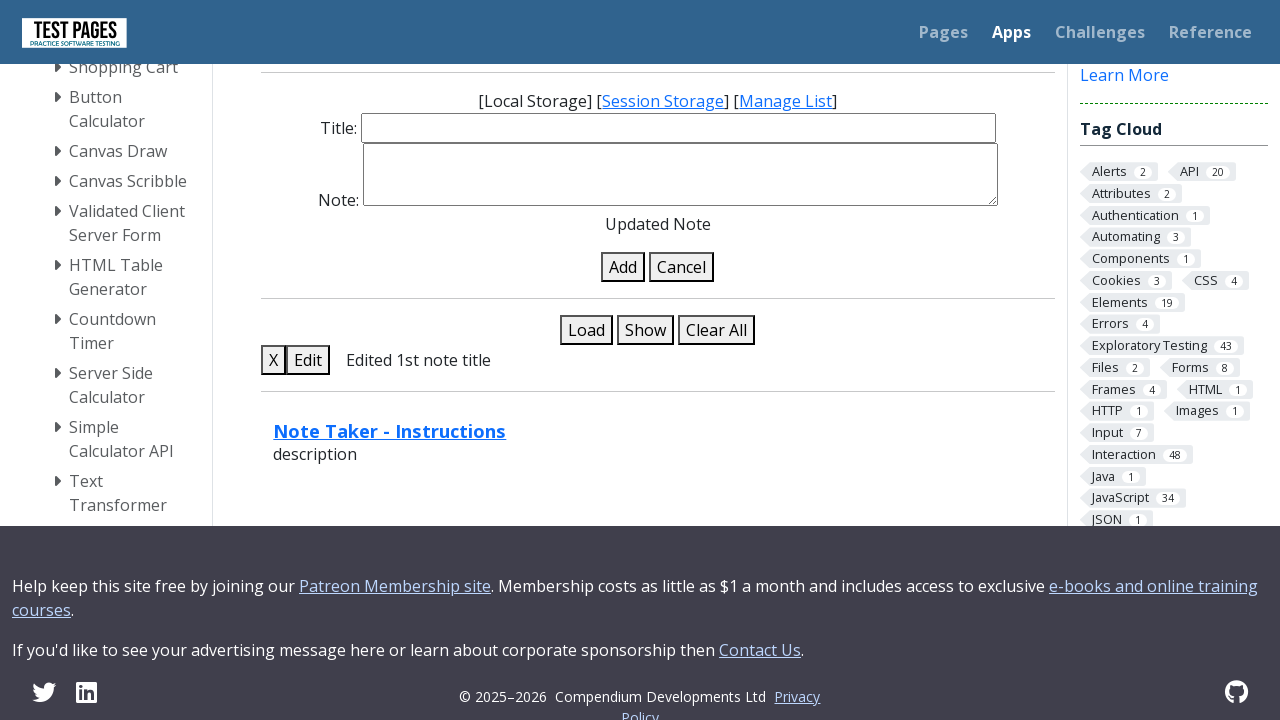